Tests JavaScript warning alert by clicking a button that triggers an alert and accepting it

Starting URL: http://the-internet.herokuapp.com/javascript_alerts

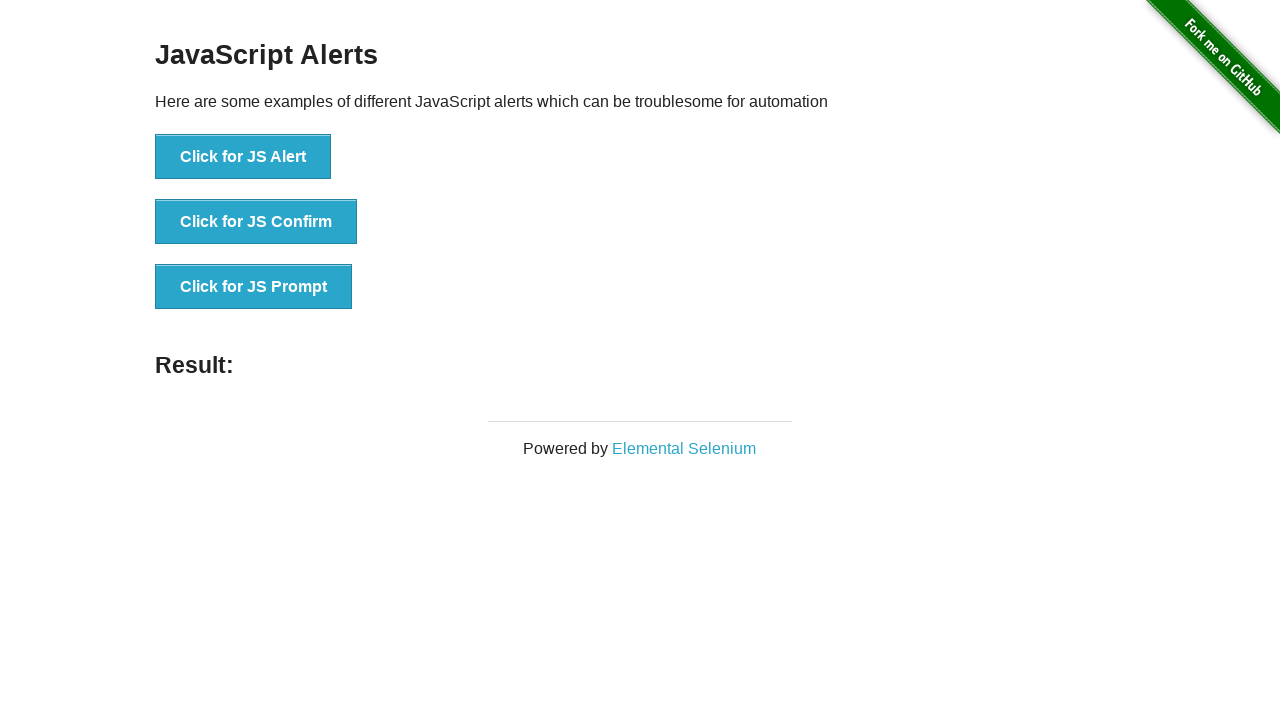

Clicked button to trigger JavaScript alert at (243, 157) on xpath=//button[.='Click for JS Alert']
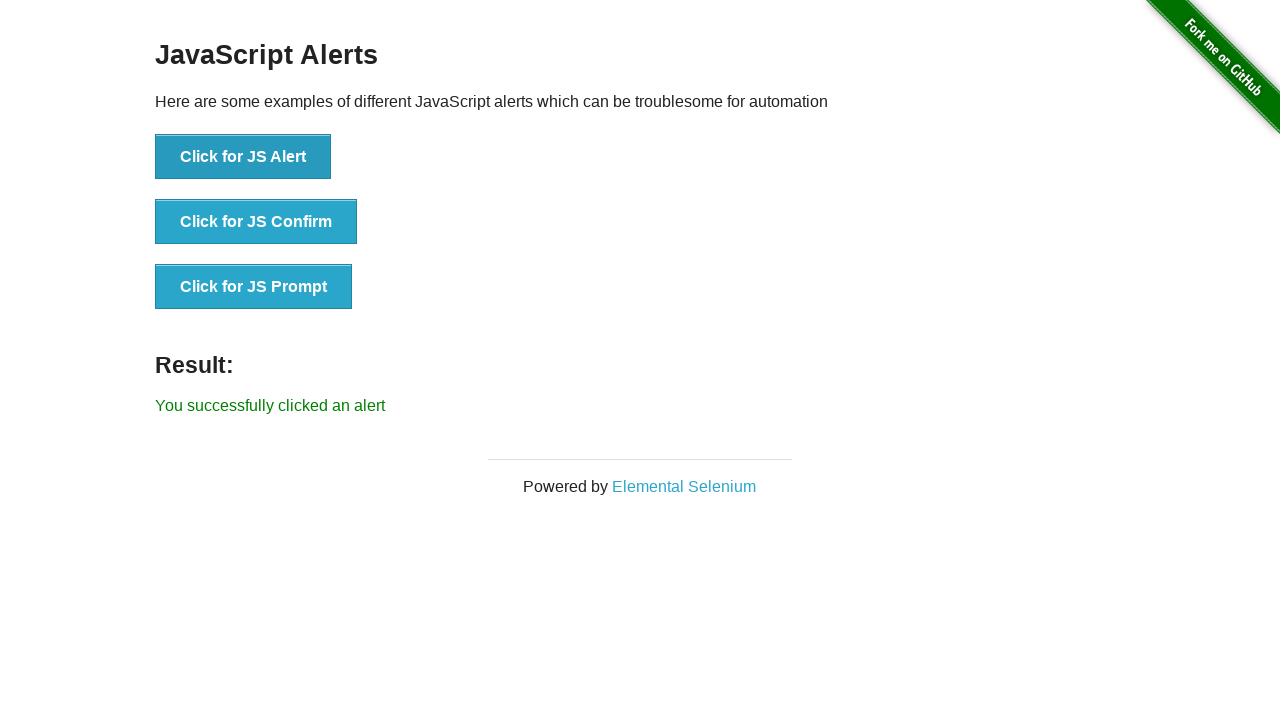

Set up dialog handler to accept alerts
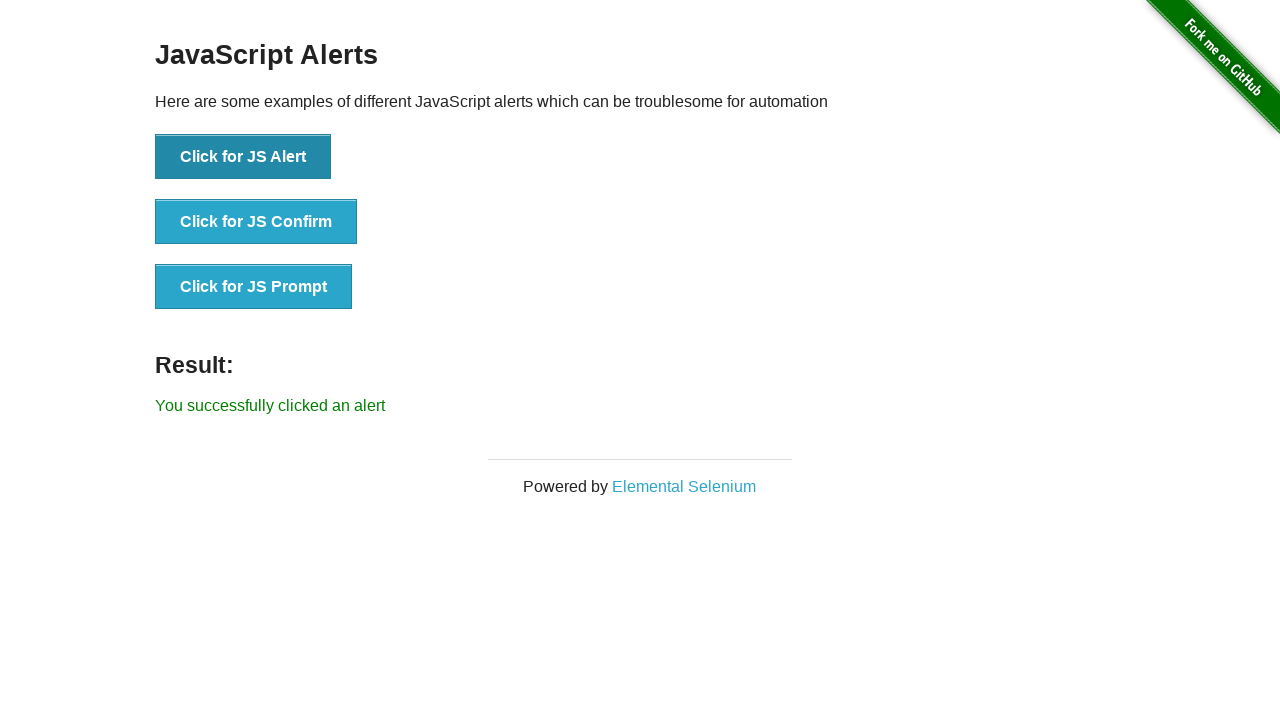

Registered one-time dialog handler
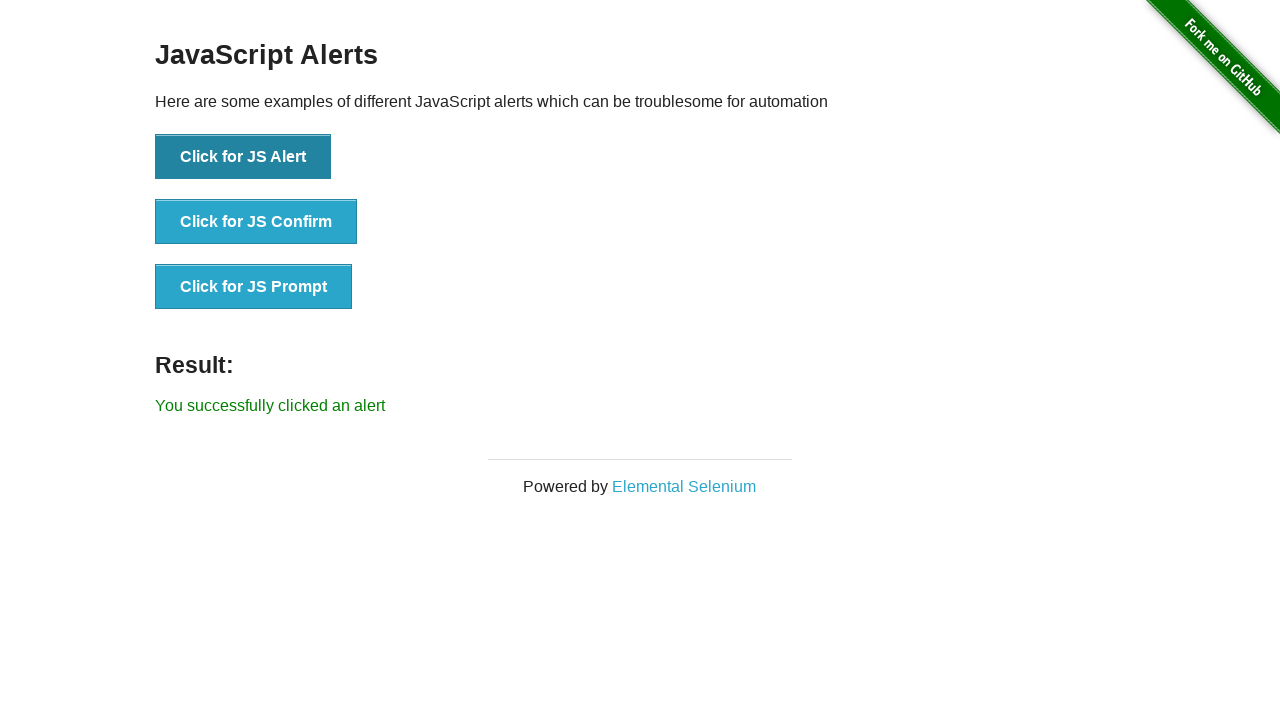

Clicked button to trigger JavaScript alert and accepted it at (243, 157) on xpath=//button[.='Click for JS Alert']
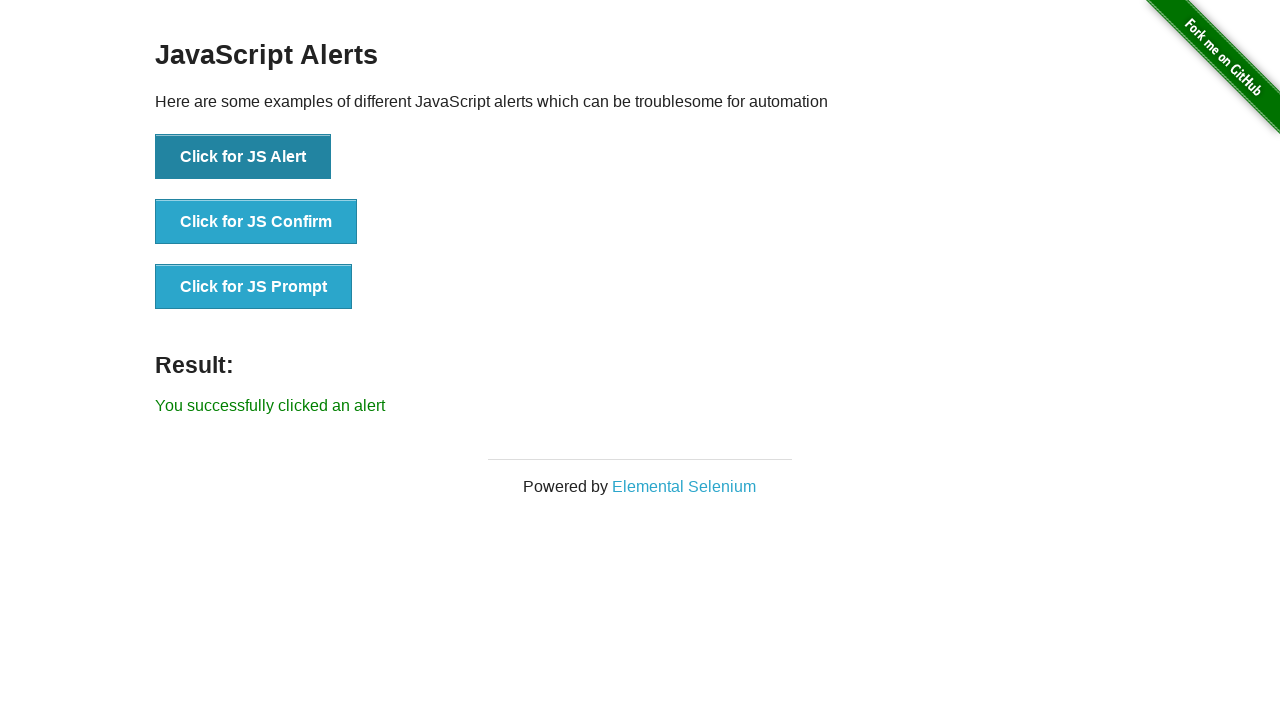

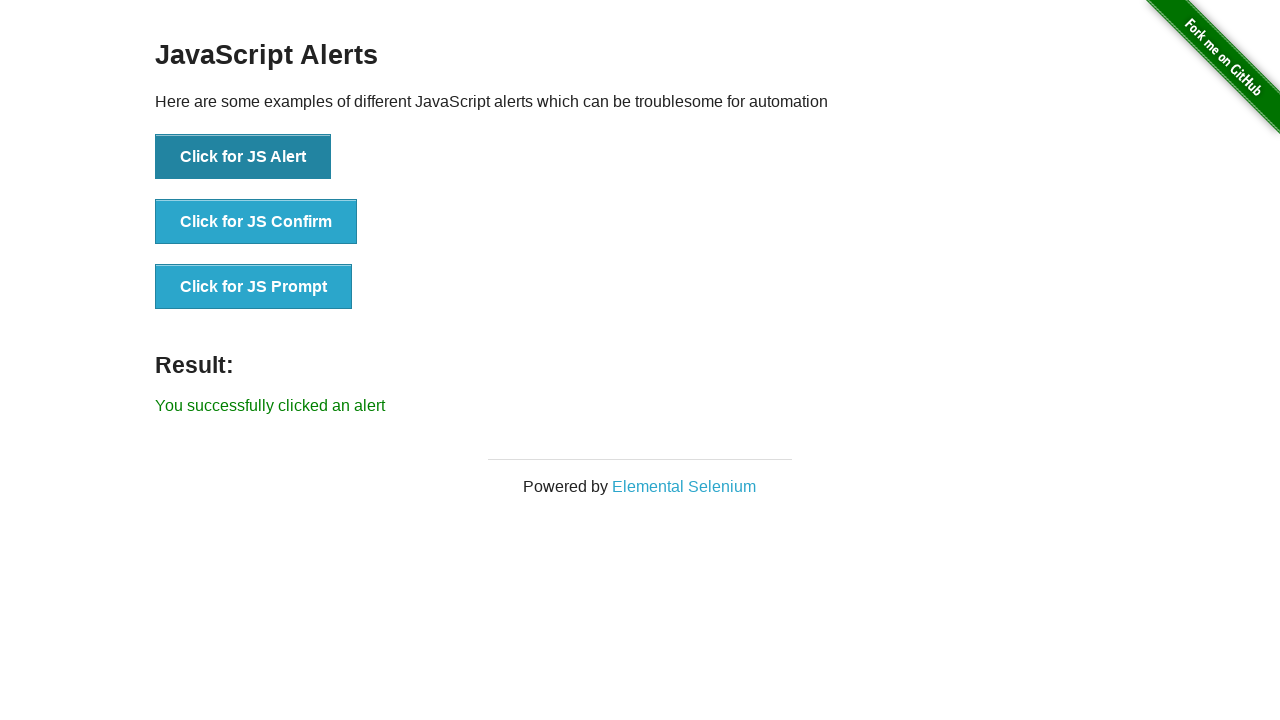